Tests that the Clear completed button is hidden when there are no completed items

Starting URL: https://demo.playwright.dev/todomvc

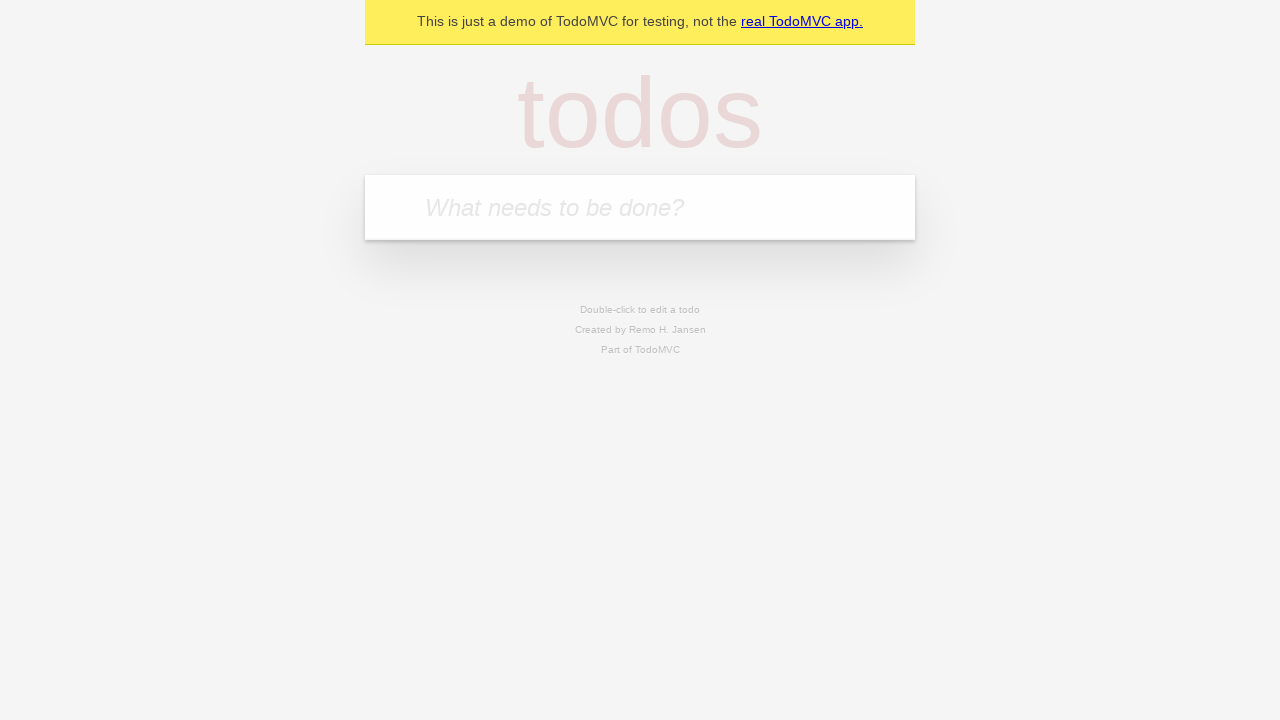

Located the 'What needs to be done?' input field
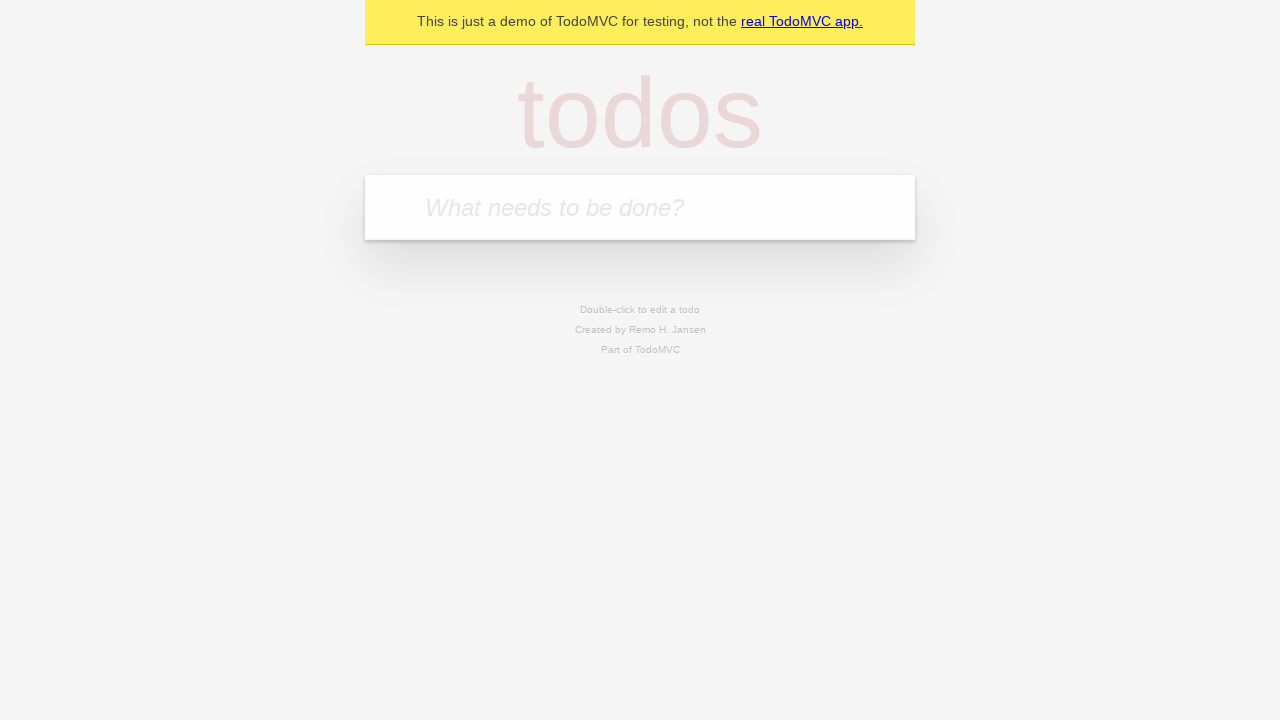

Filled input field with 'watch deck the halls' on internal:attr=[placeholder="What needs to be done?"i]
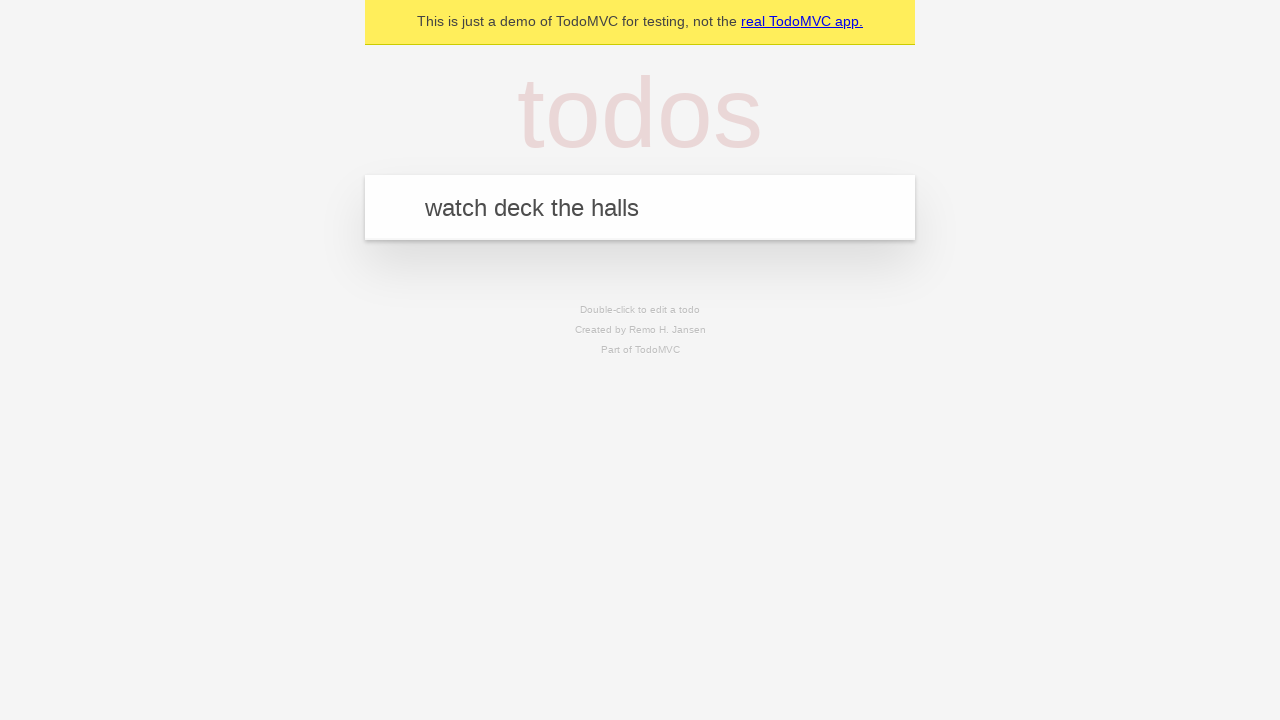

Pressed Enter to create todo 'watch deck the halls' on internal:attr=[placeholder="What needs to be done?"i]
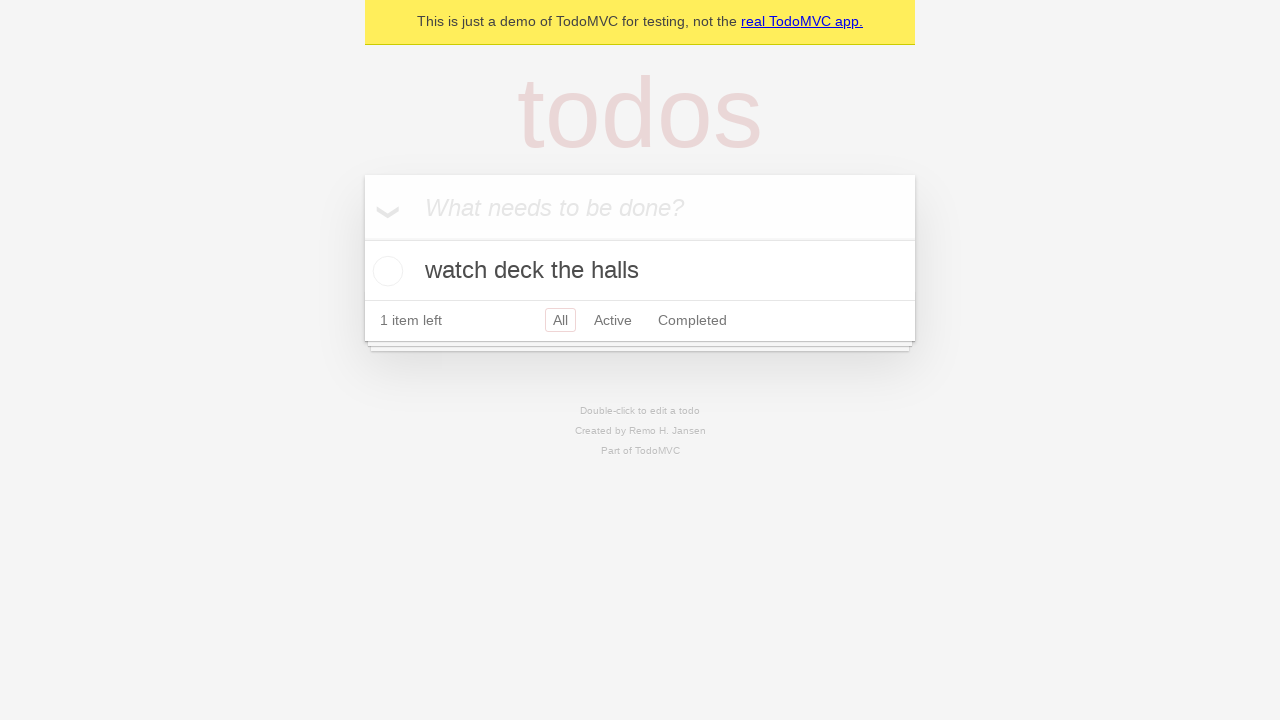

Filled input field with 'feed the cat' on internal:attr=[placeholder="What needs to be done?"i]
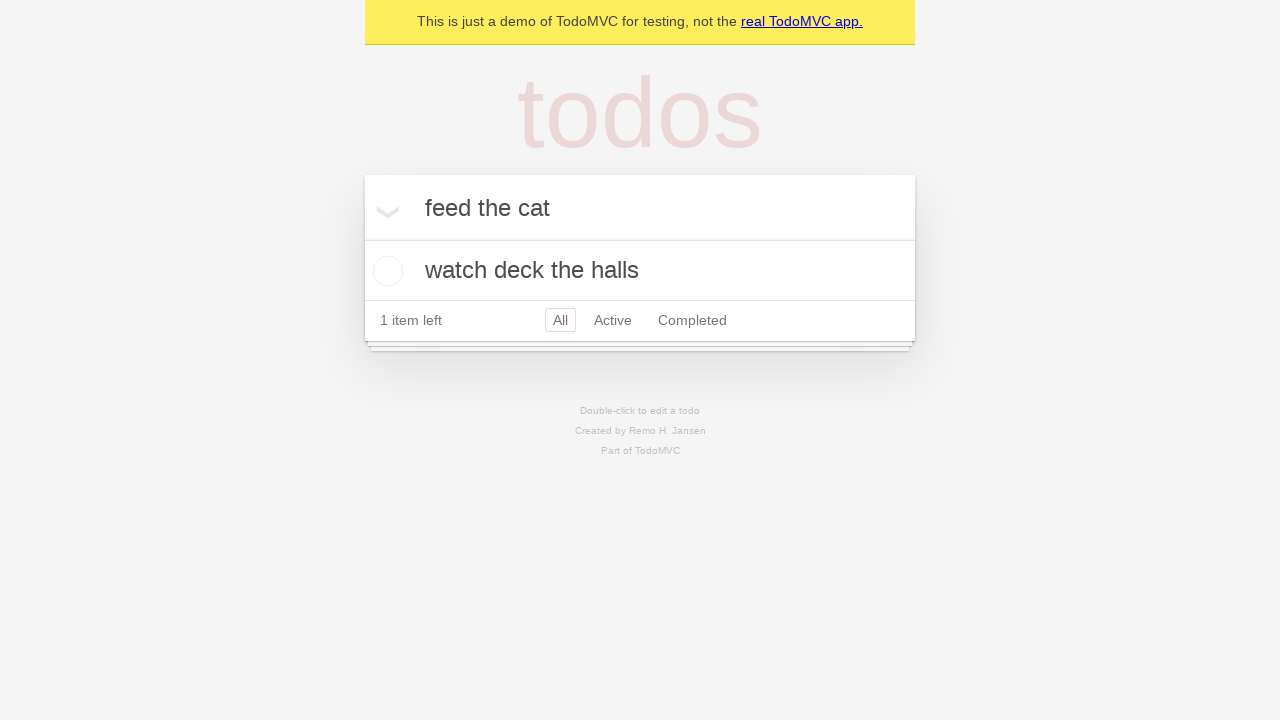

Pressed Enter to create todo 'feed the cat' on internal:attr=[placeholder="What needs to be done?"i]
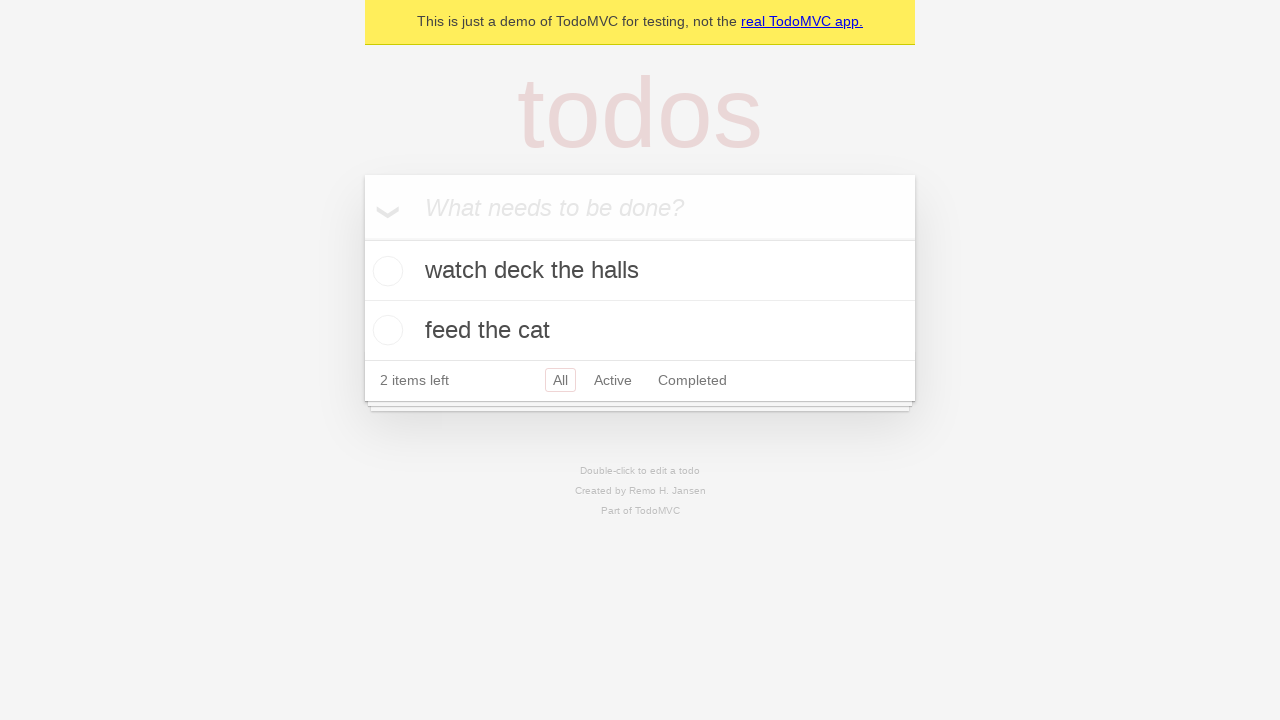

Filled input field with 'book a doctors appointment' on internal:attr=[placeholder="What needs to be done?"i]
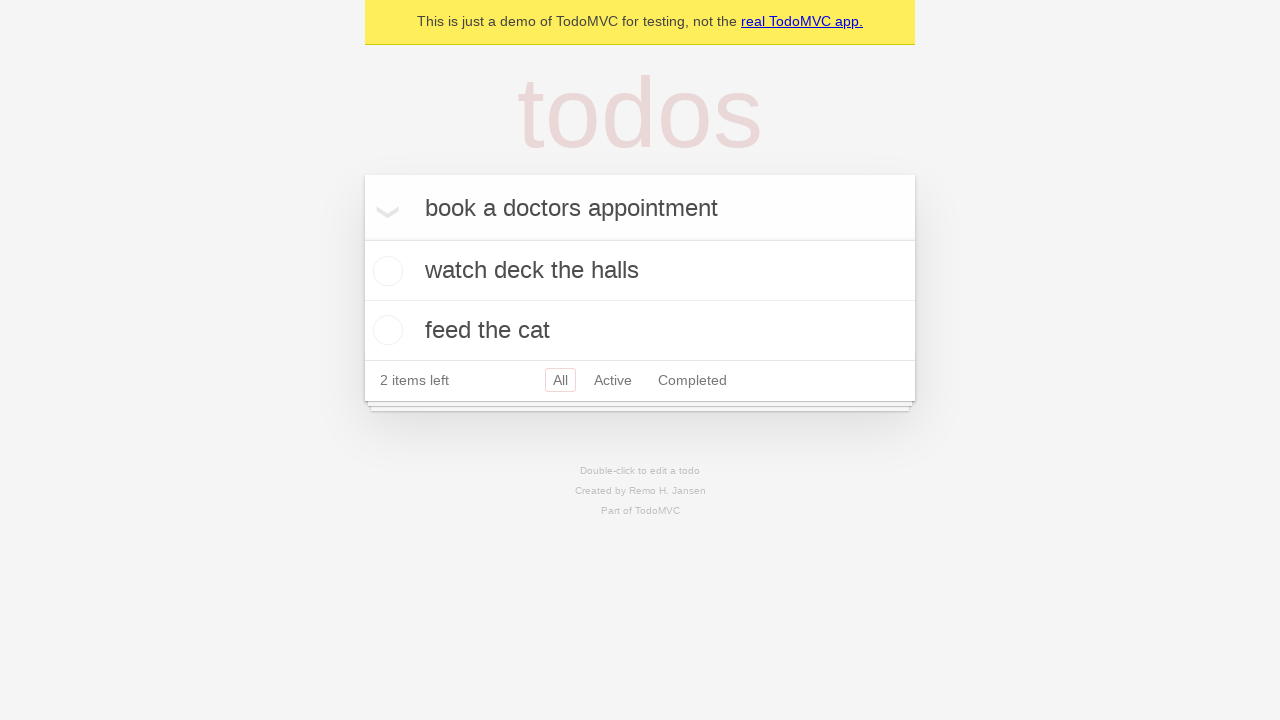

Pressed Enter to create todo 'book a doctors appointment' on internal:attr=[placeholder="What needs to be done?"i]
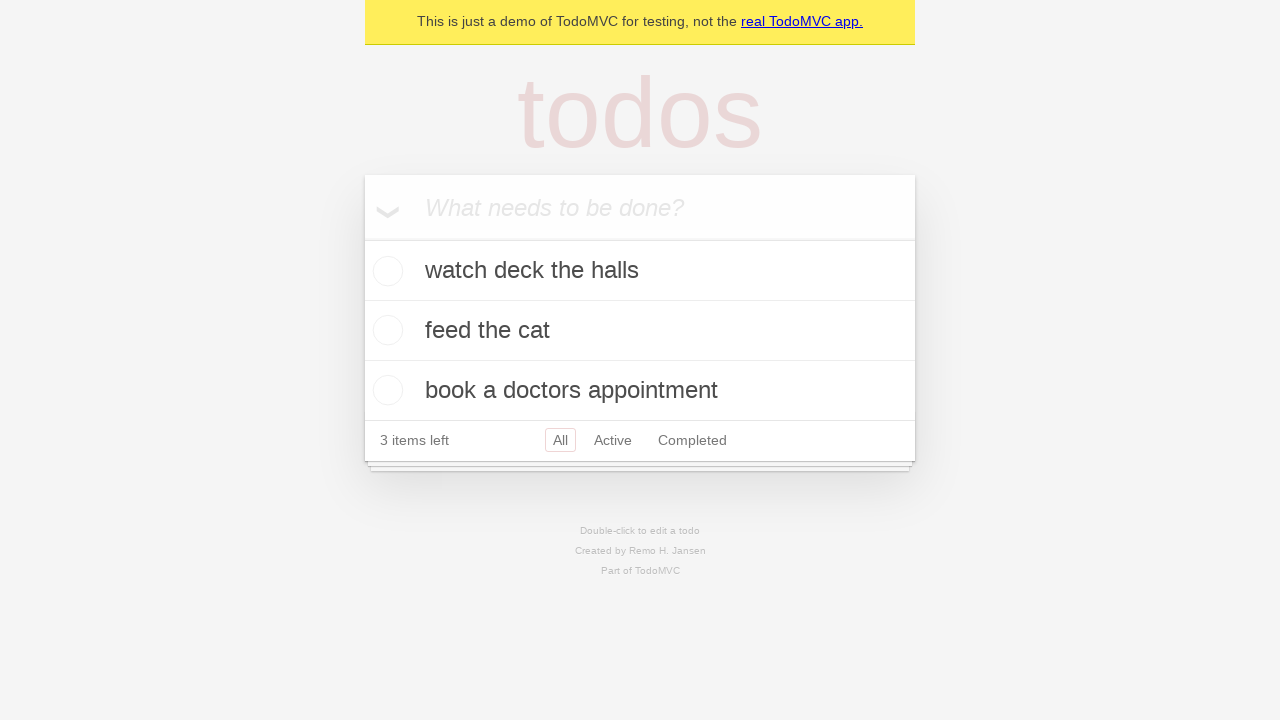

Waited for all 3 todos to be created
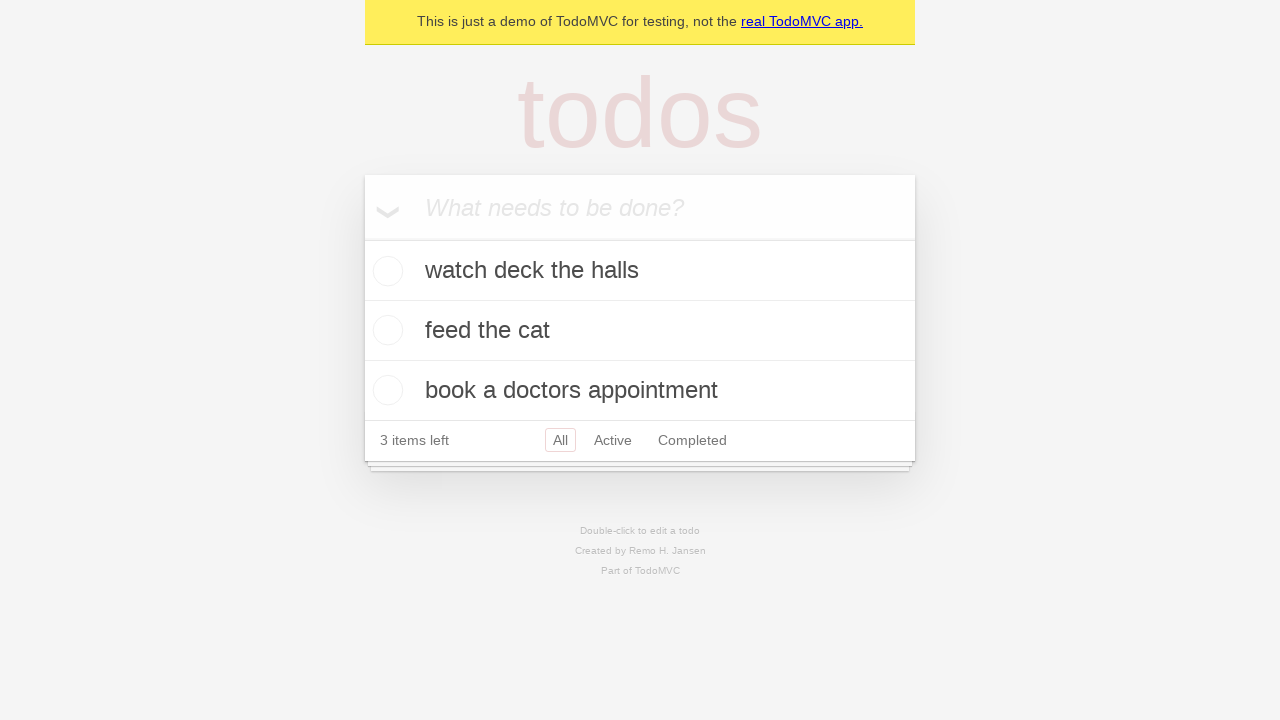

Checked the first todo item at (385, 271) on .todo-list li .toggle >> nth=0
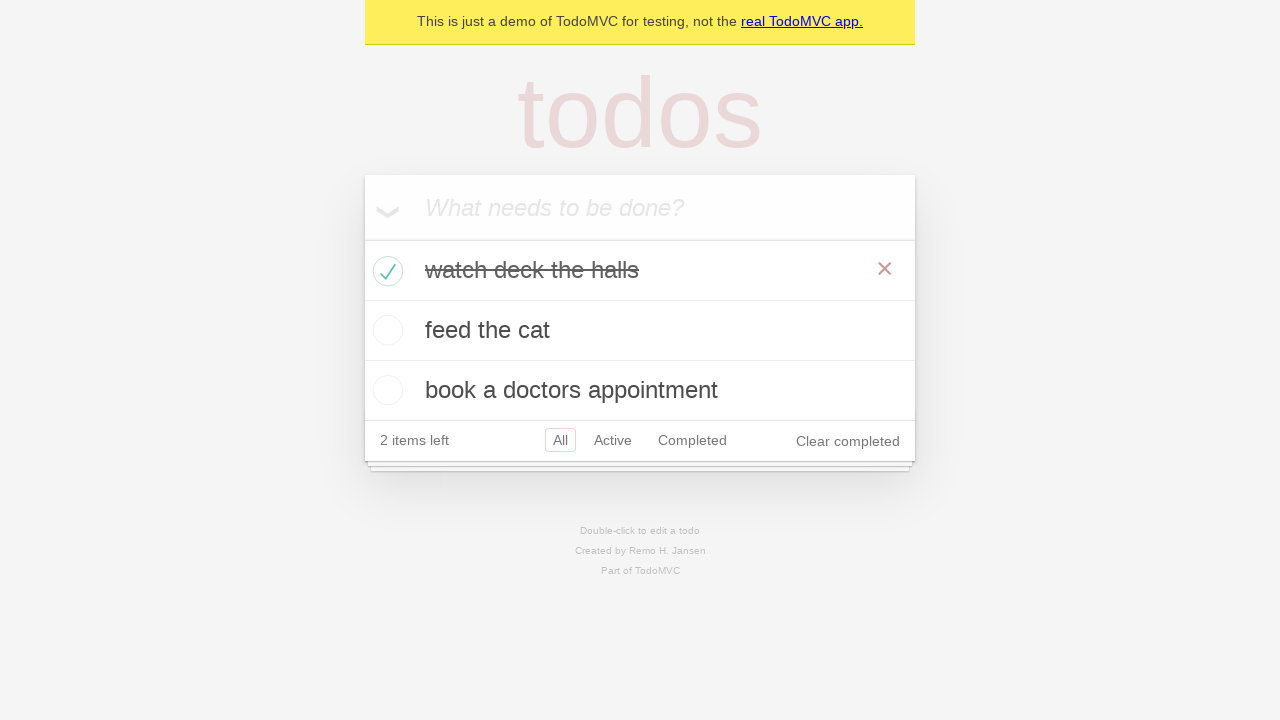

Clicked the 'Clear completed' button at (848, 441) on internal:role=button[name="Clear completed"i]
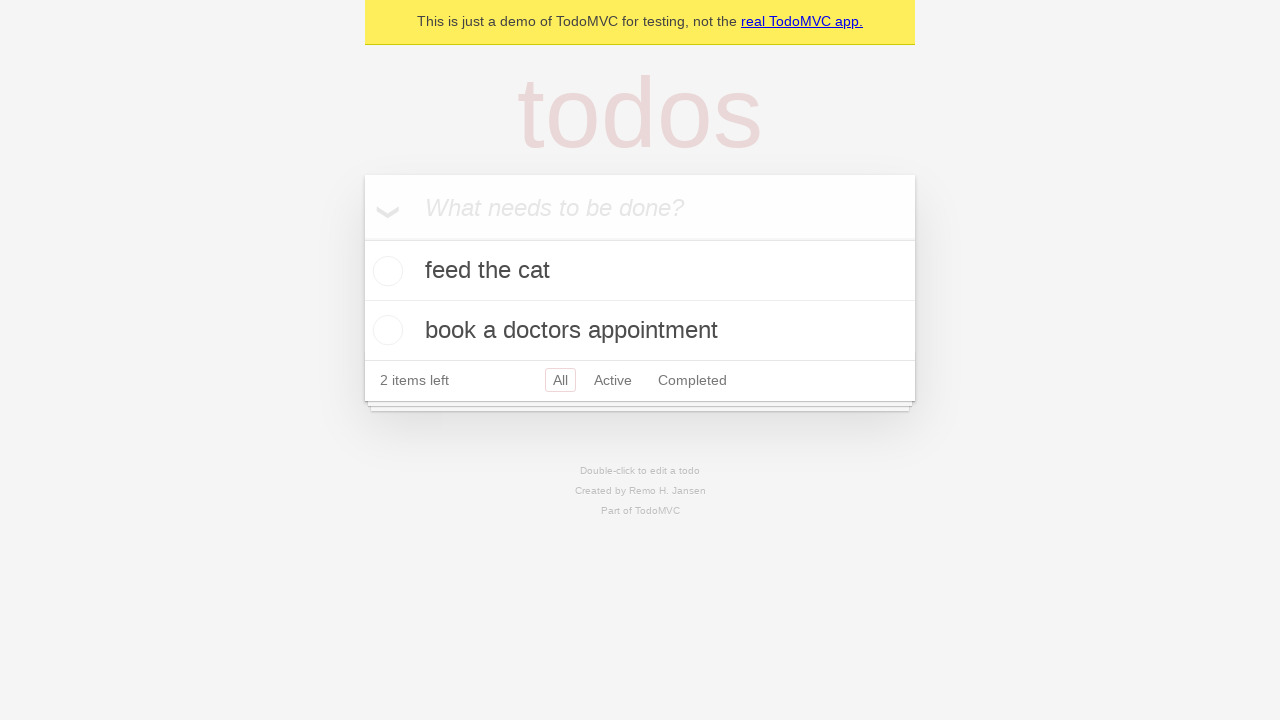

Waited 500ms for UI updates
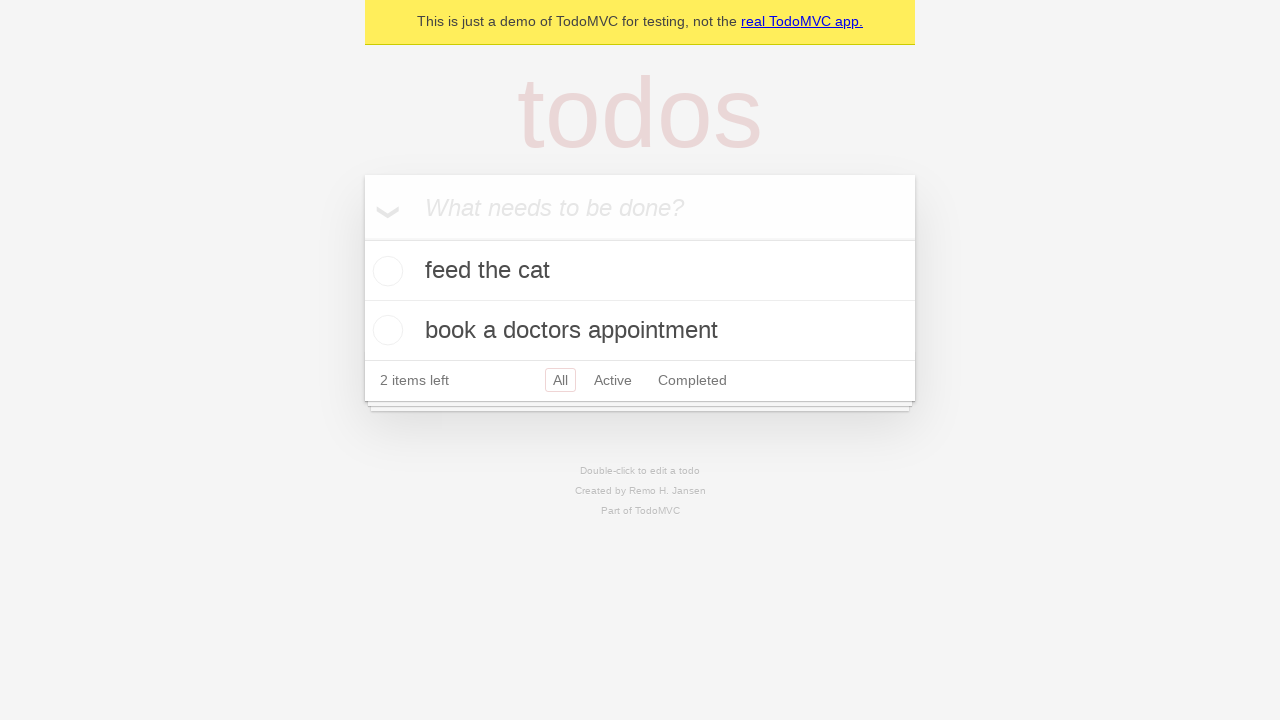

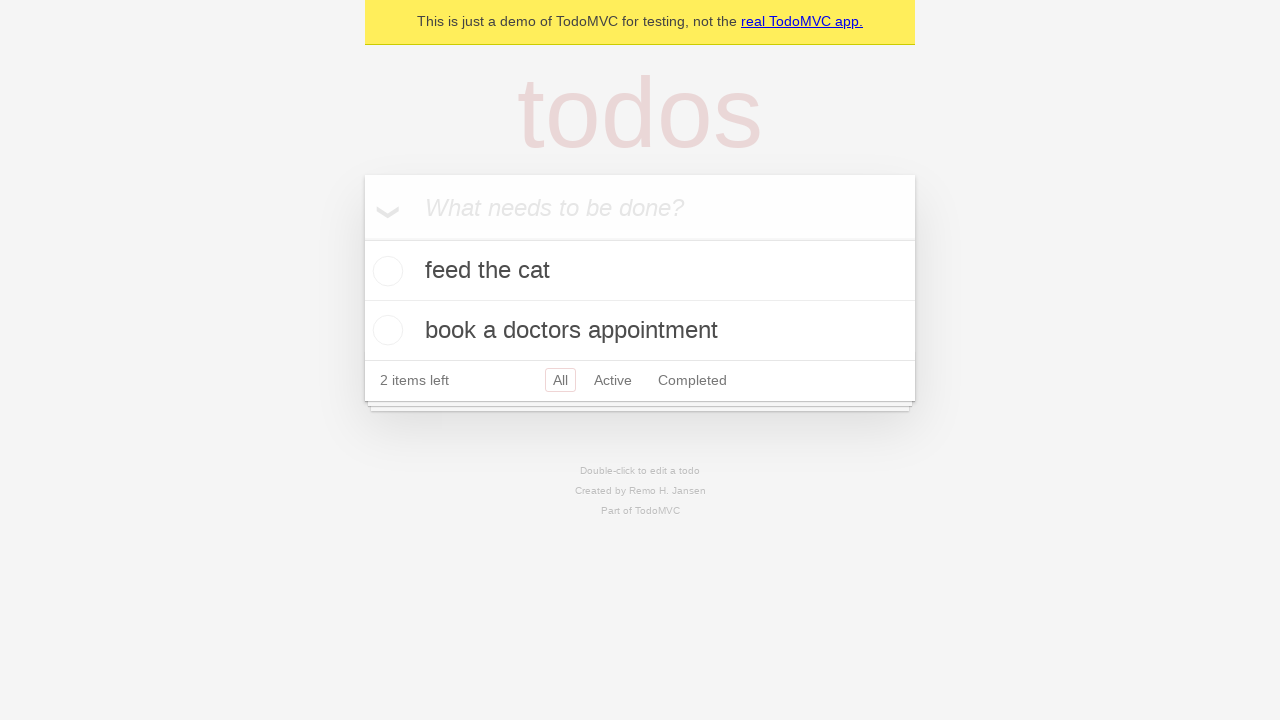